Tests contact form by filling in first name, last name, email, message fields and submitting

Starting URL: https://www.automationtesting.co.uk/contactForm.html

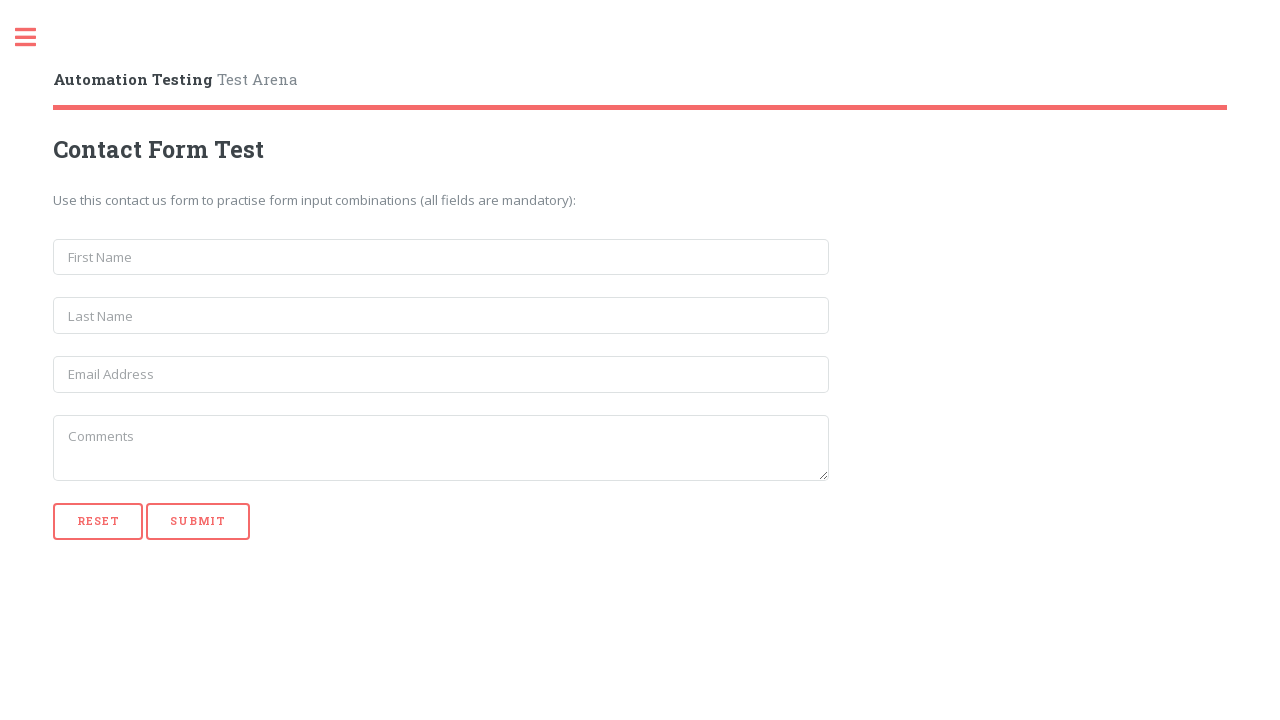

Filled first name field with 'Michael' on input[name='first_name']
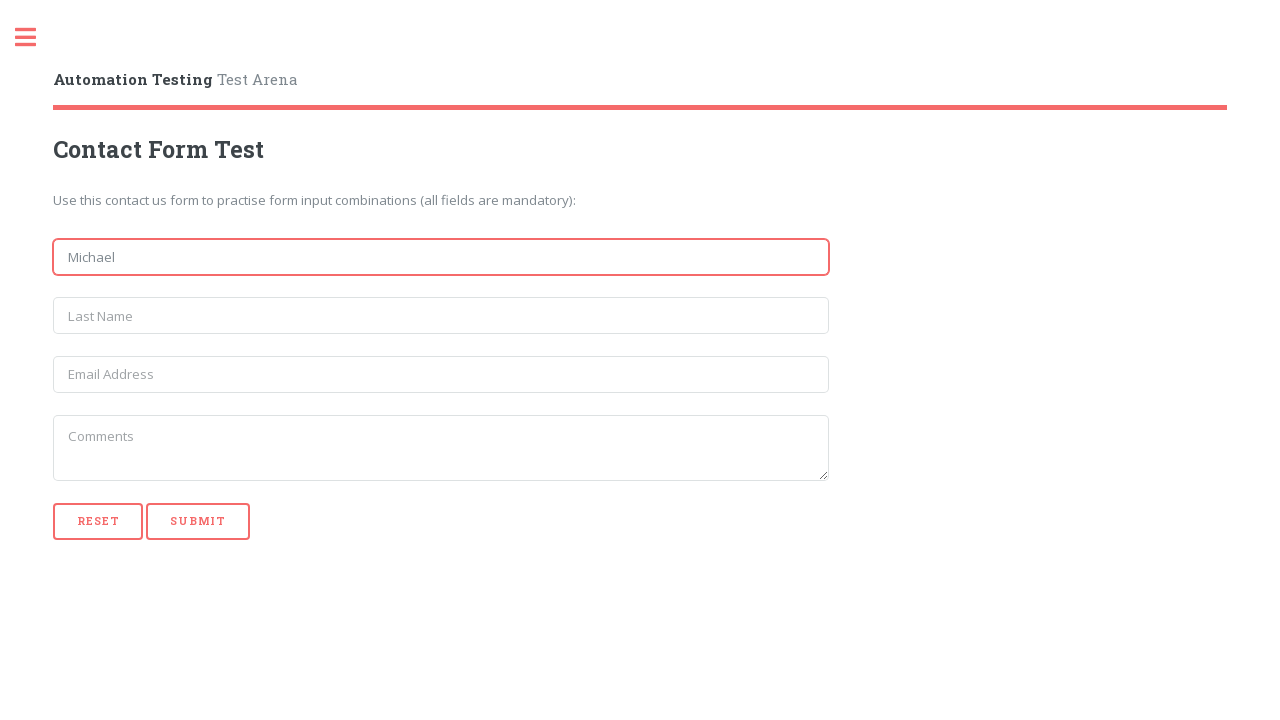

Filled last name field with 'Thompson' on input[name='last_name']
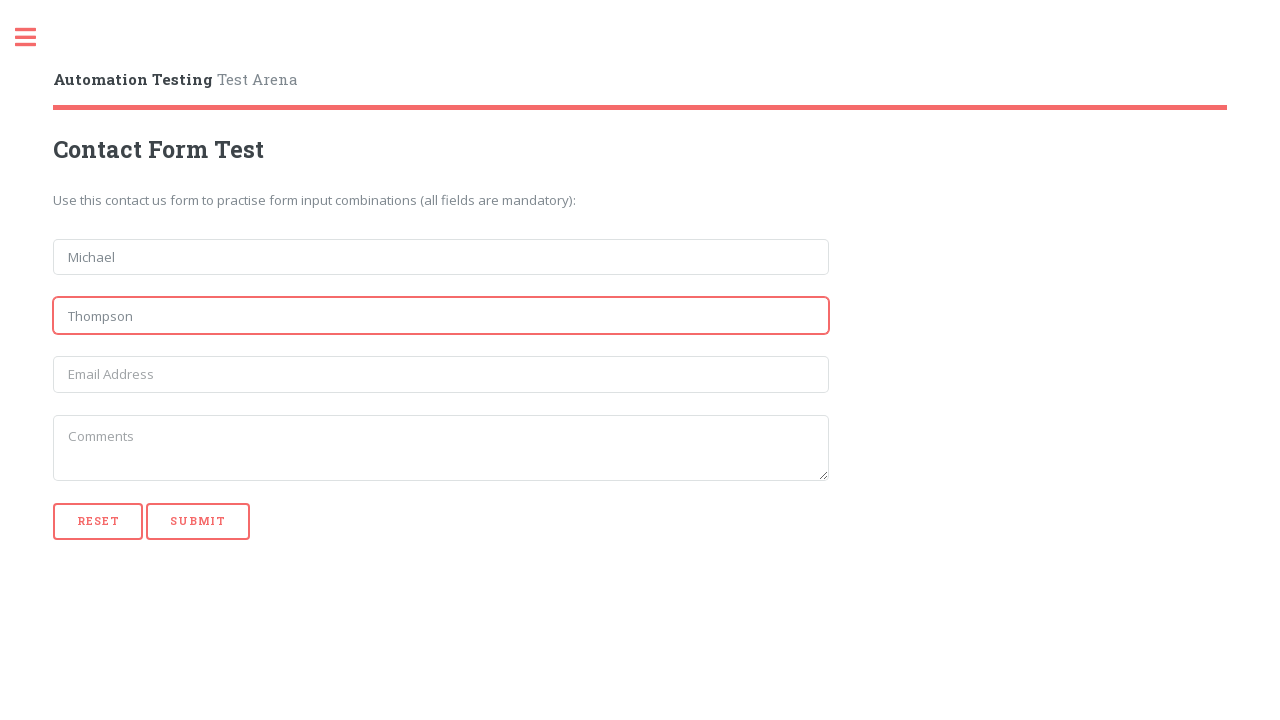

Filled email field with 'michael.thompson@example.com' on input[name='email']
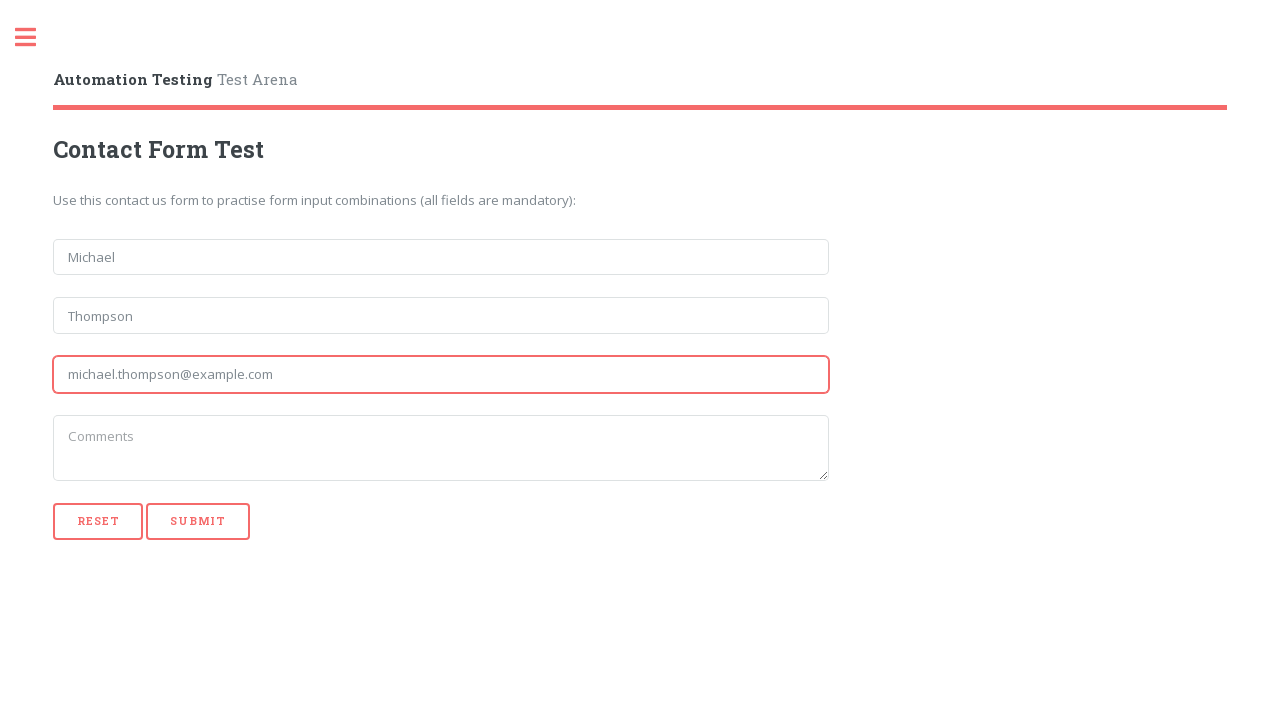

Filled message field with 'Hello, this is a test message!' on textarea[name='message']
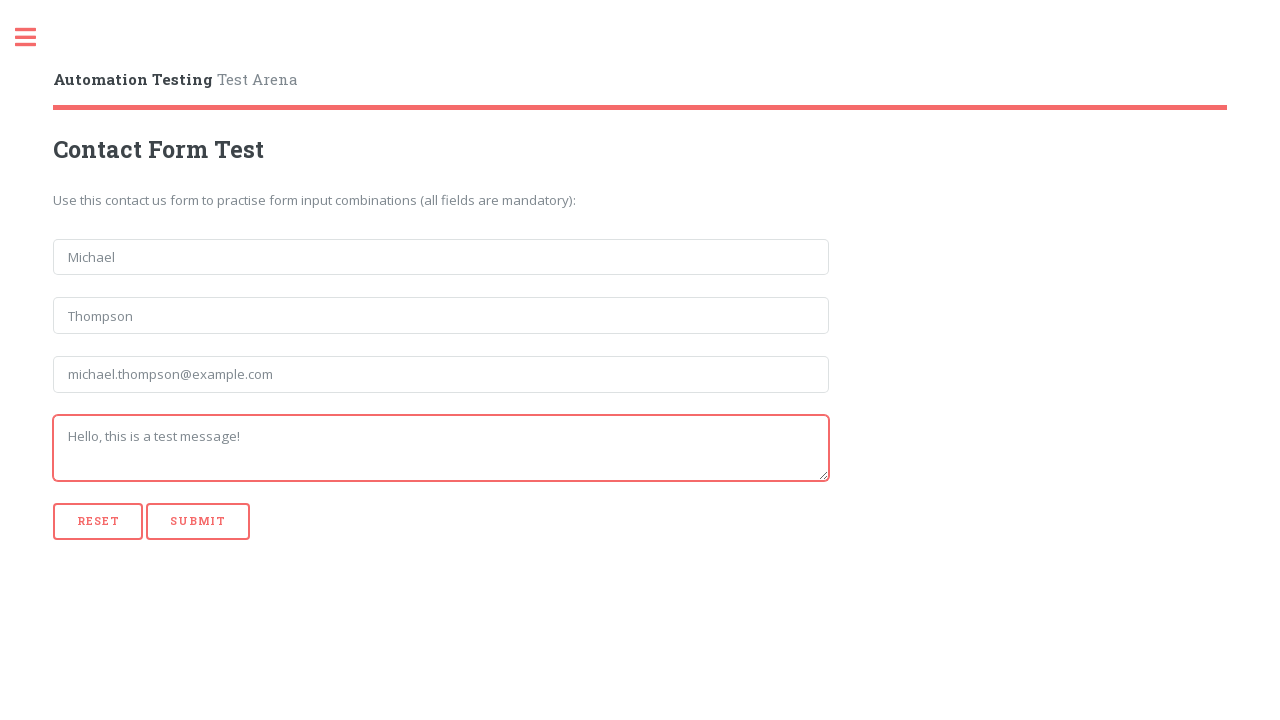

Clicked submit button to submit contact form at (198, 521) on div#form_buttons.text-center input[type='submit']
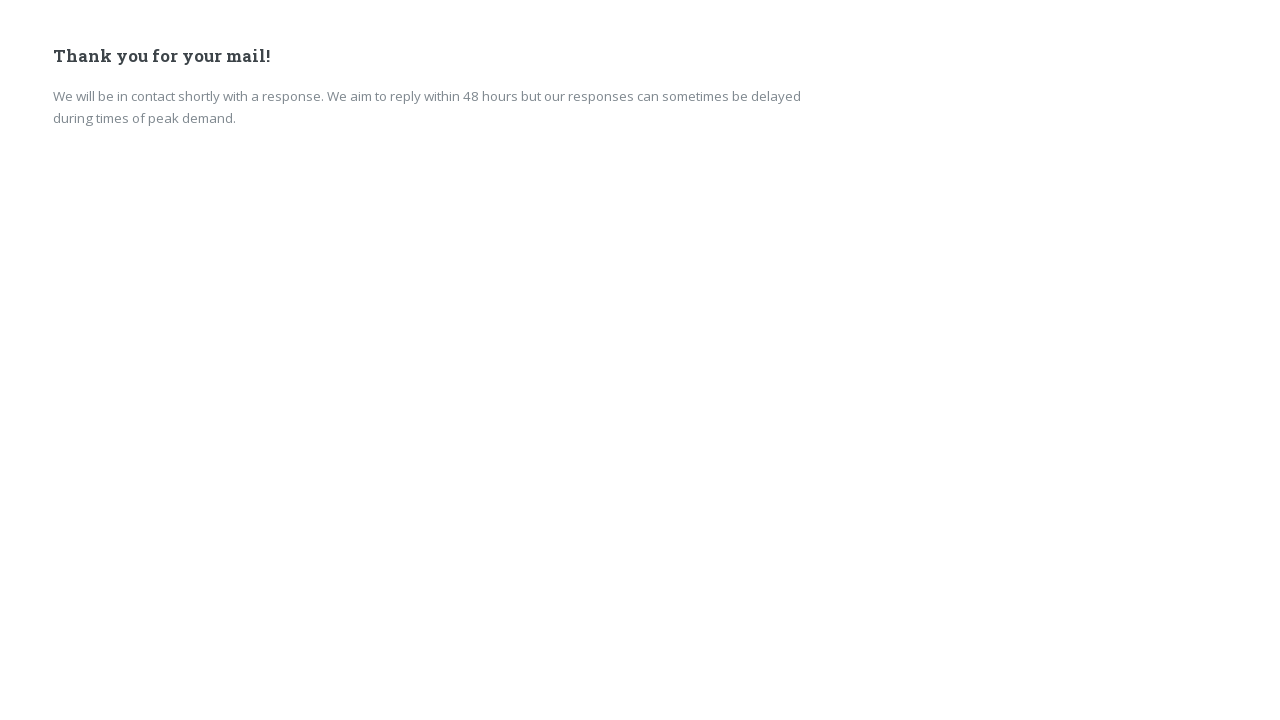

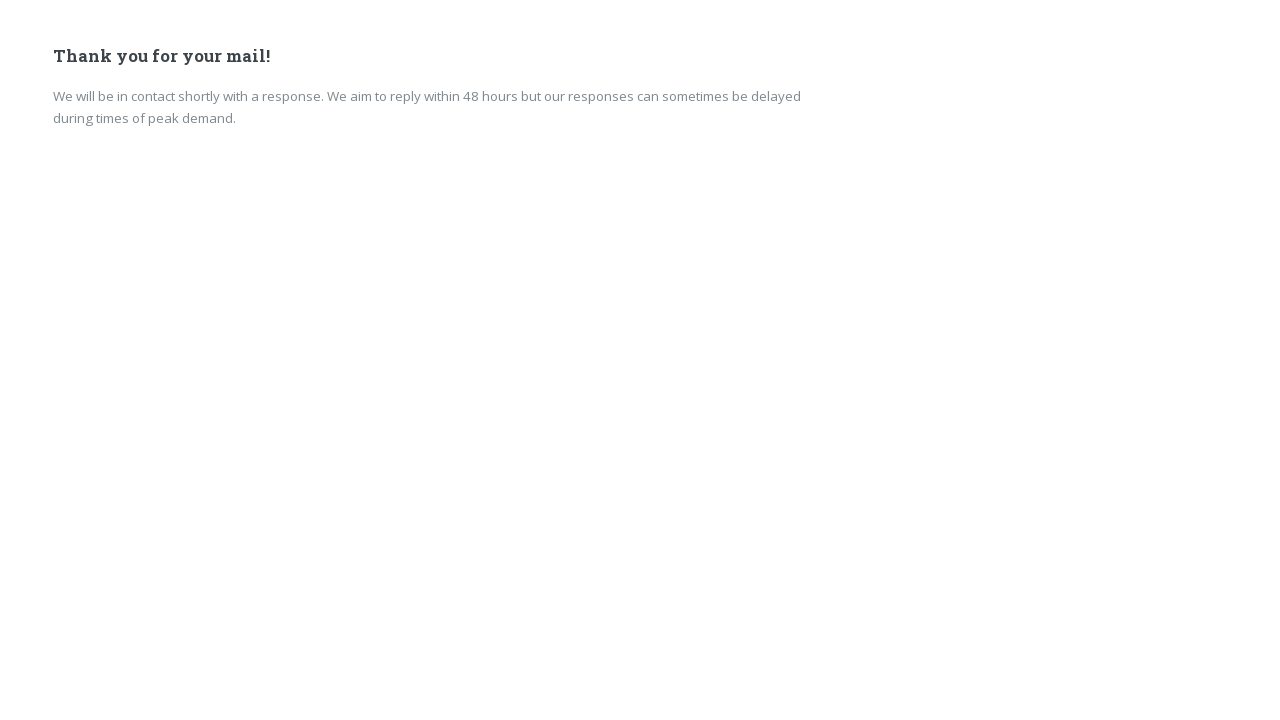